Navigates to a Taipei bus route information page and verifies that the bus route timetable content loads properly by waiting for the page to render and checking for route table elements.

Starting URL: https://pda5284.gov.taipei/MQS/route.jsp?rid=10417

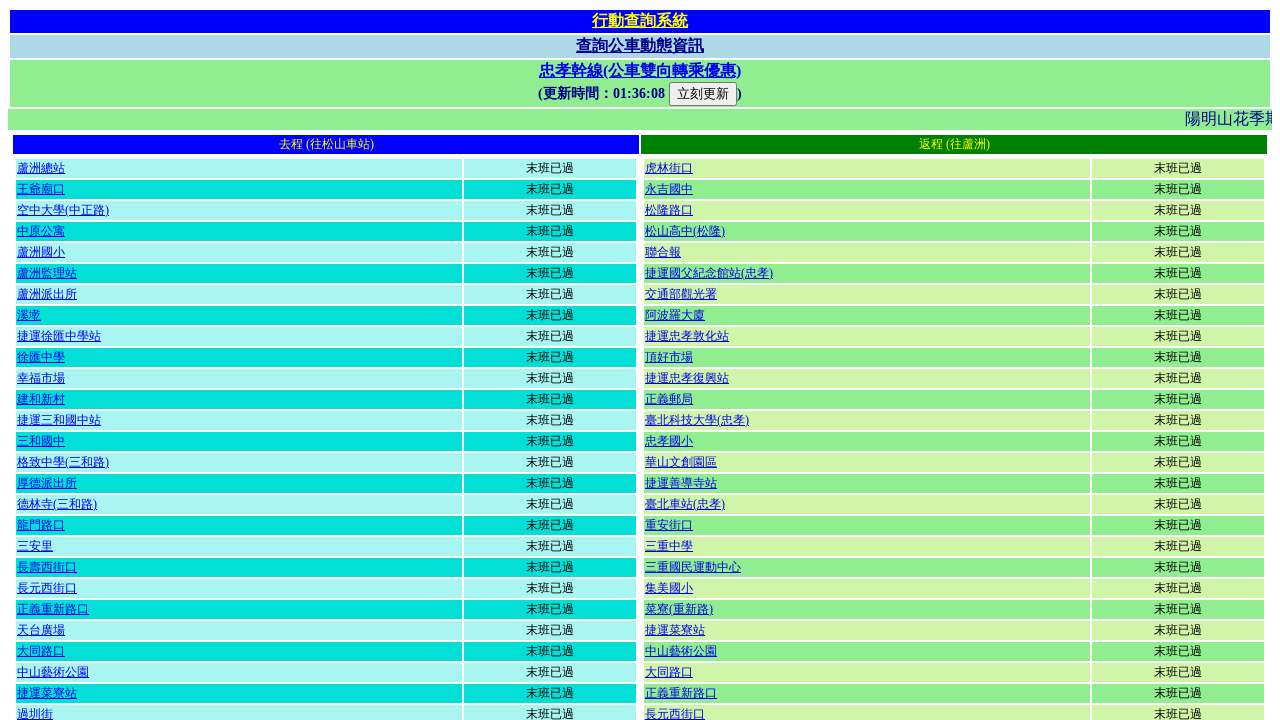

Navigated to Taipei bus route 10417 information page
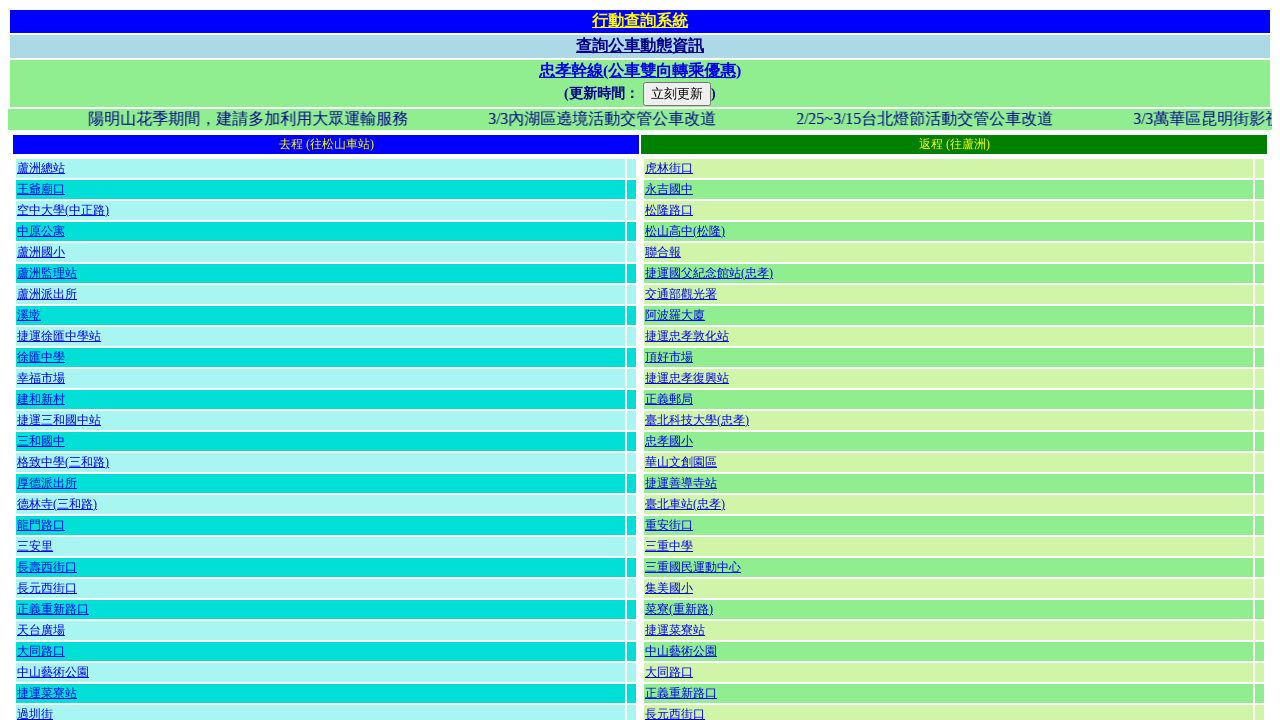

Waited 1 second for page to fully load
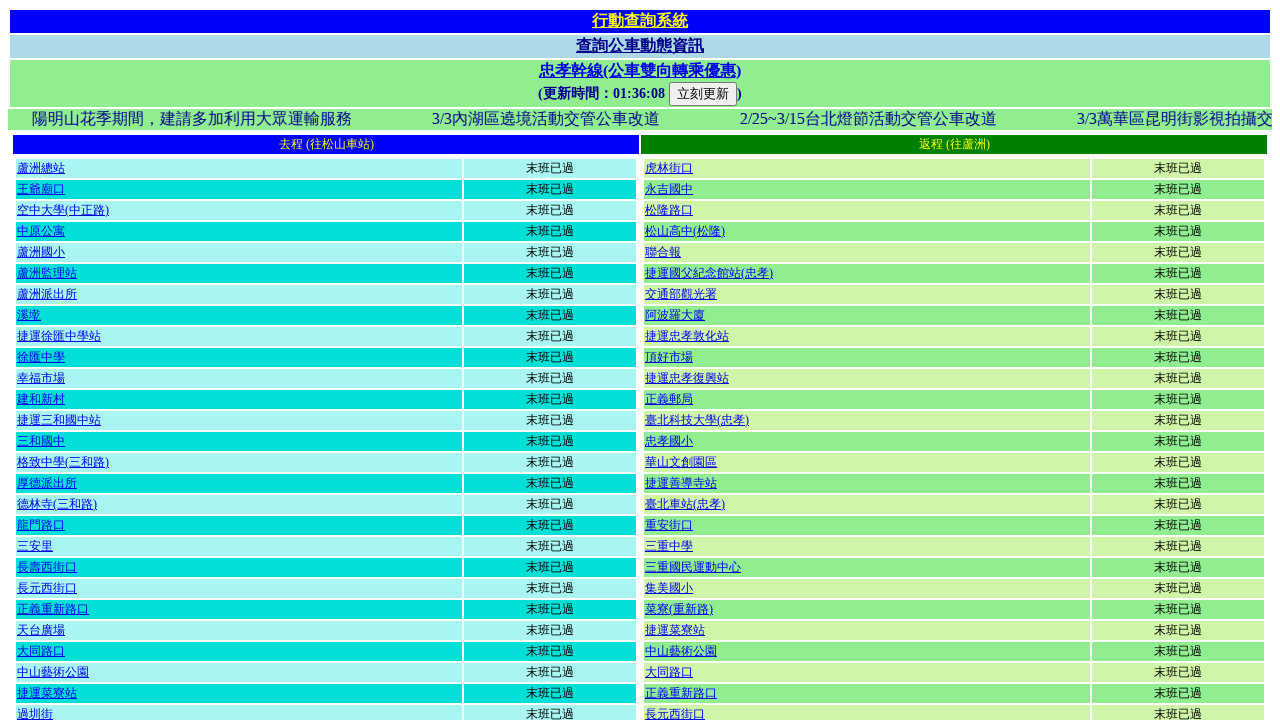

Verified bus route timetable content loaded by waiting for route table elements
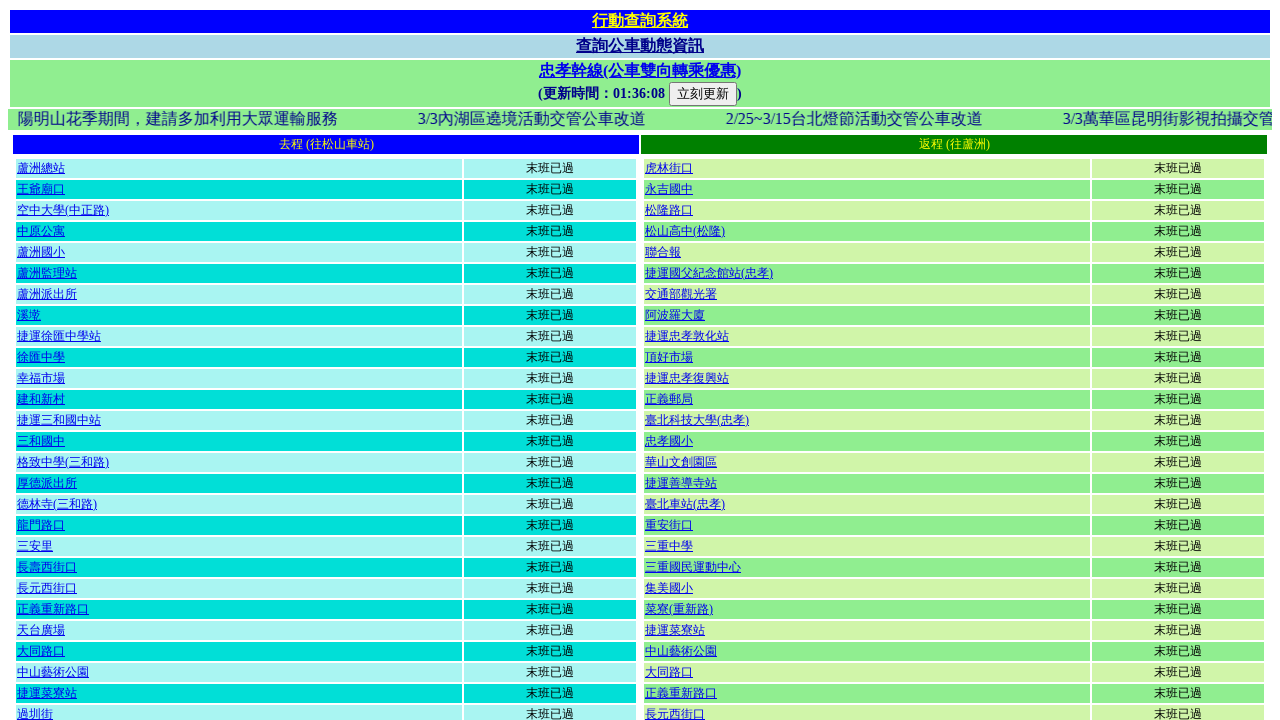

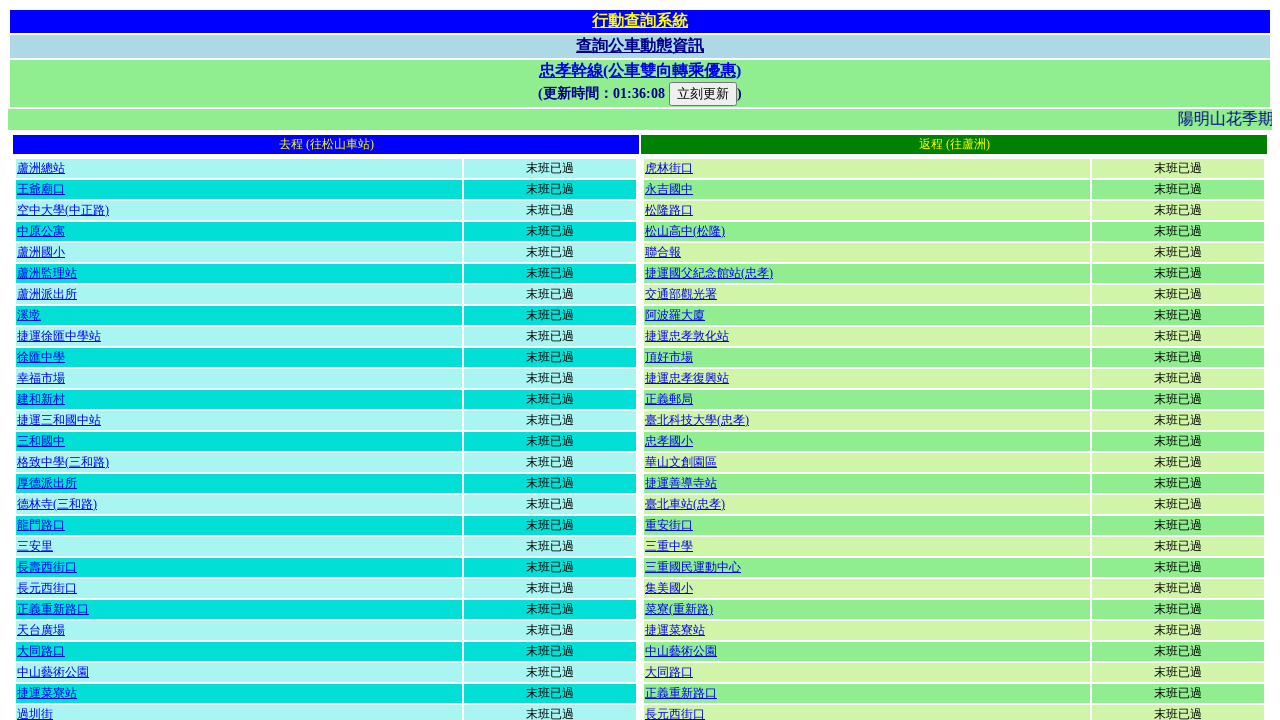